Navigates to JPL Space page and clicks the full image button to display the featured image

Starting URL: https://data-class-jpl-space.s3.amazonaws.com/JPL_Space/index.html

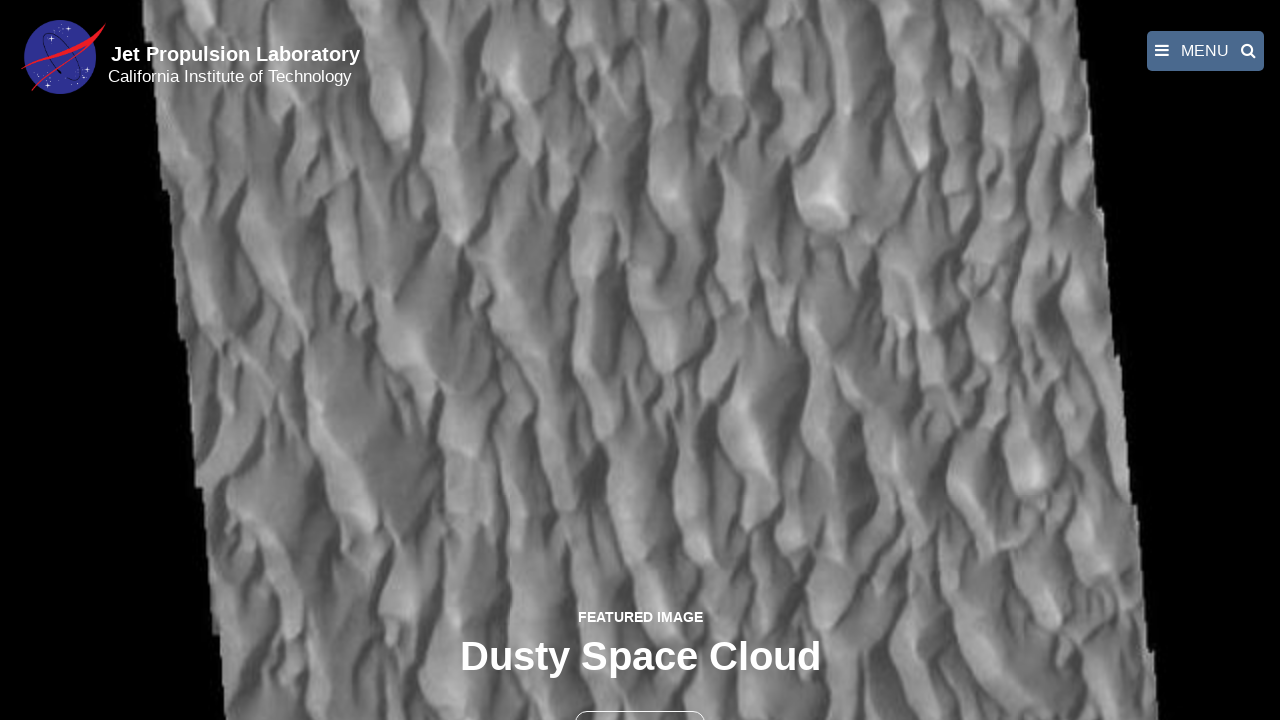

Navigated to JPL Space page
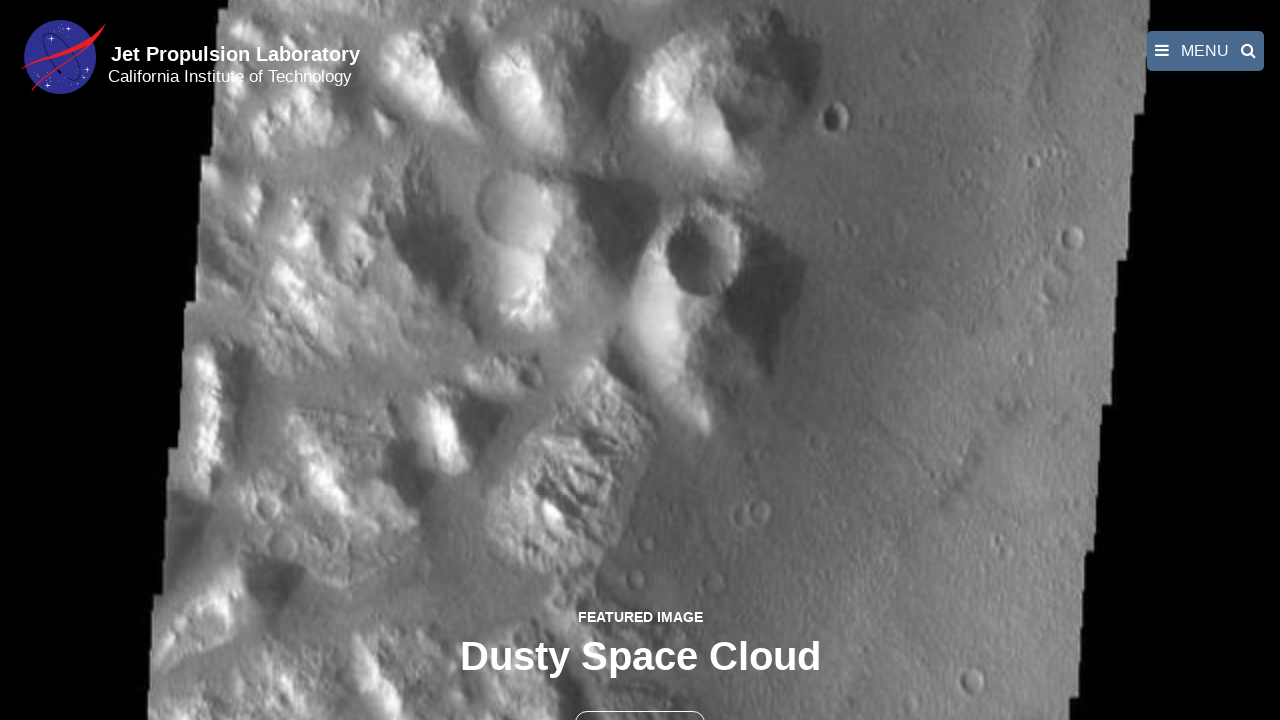

Clicked the full image button to display featured image at (640, 699) on button >> nth=1
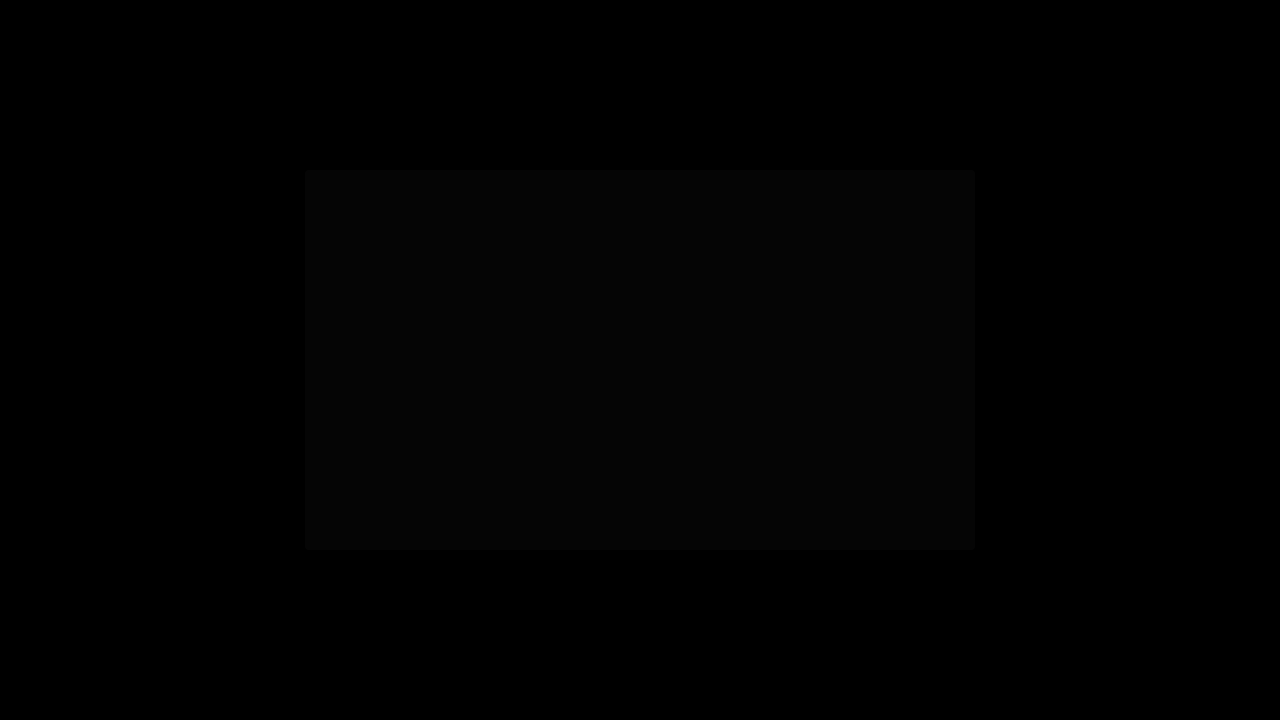

Featured image loaded and displayed
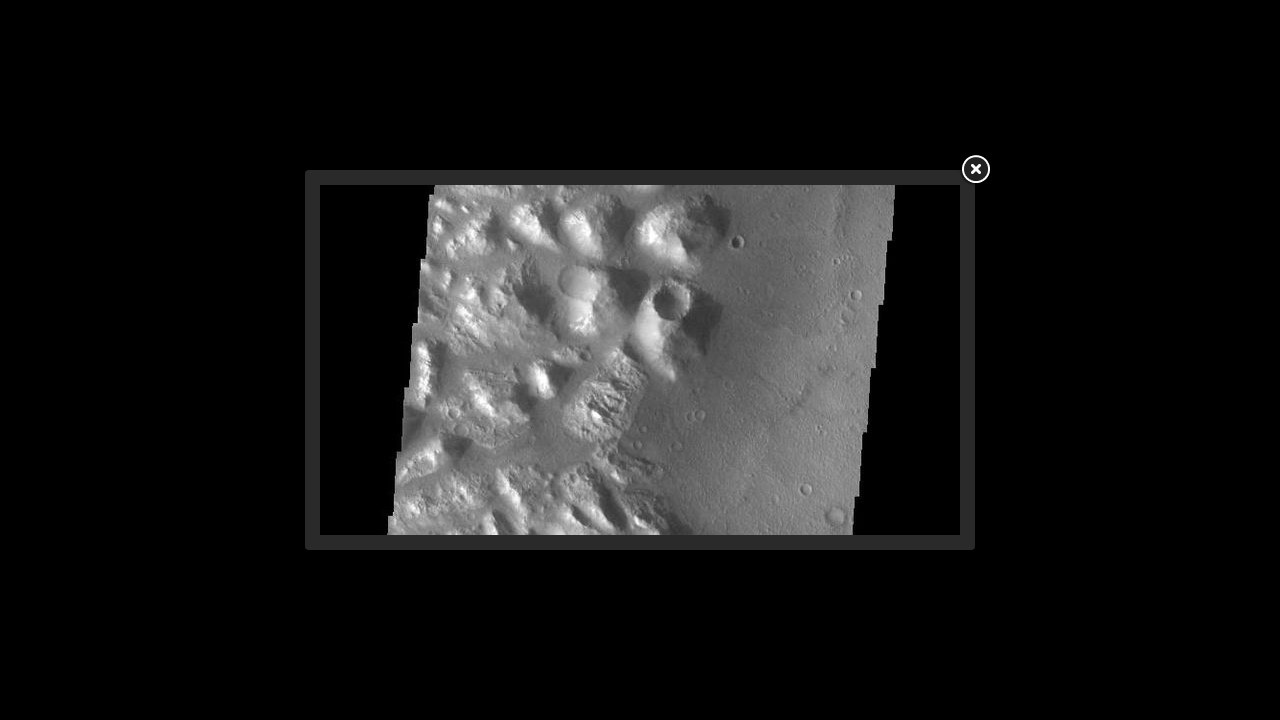

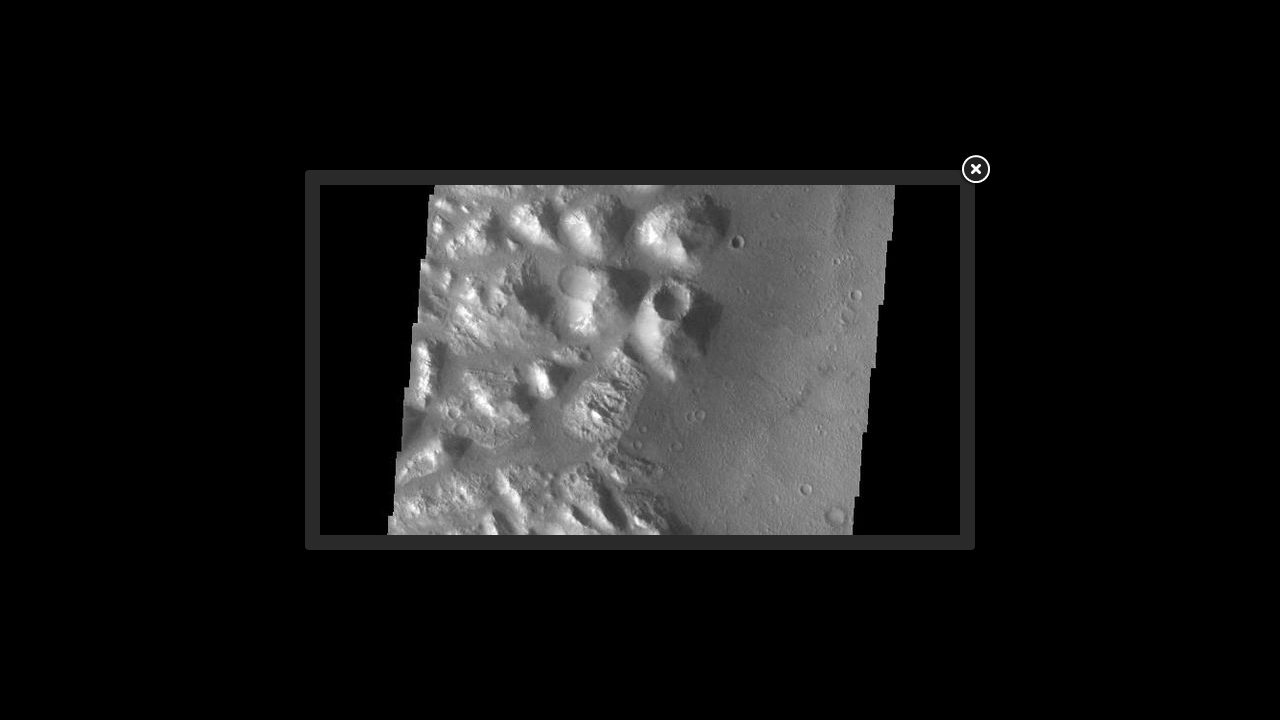